Tests static dropdown selection functionality by selecting currency options using different methods (by index, visible text, and value)

Starting URL: https://rahulshettyacademy.com/dropdownsPractise/

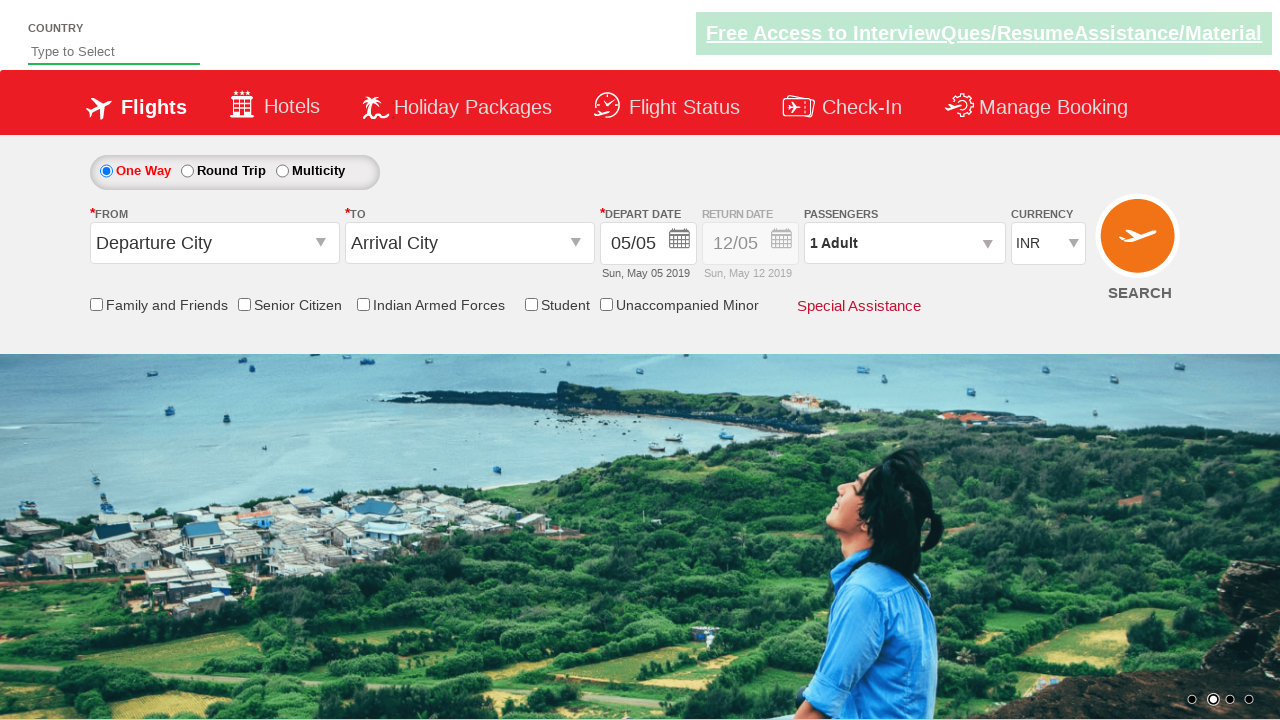

Selected 4th currency option by index (index 3) on #ctl00_mainContent_DropDownListCurrency
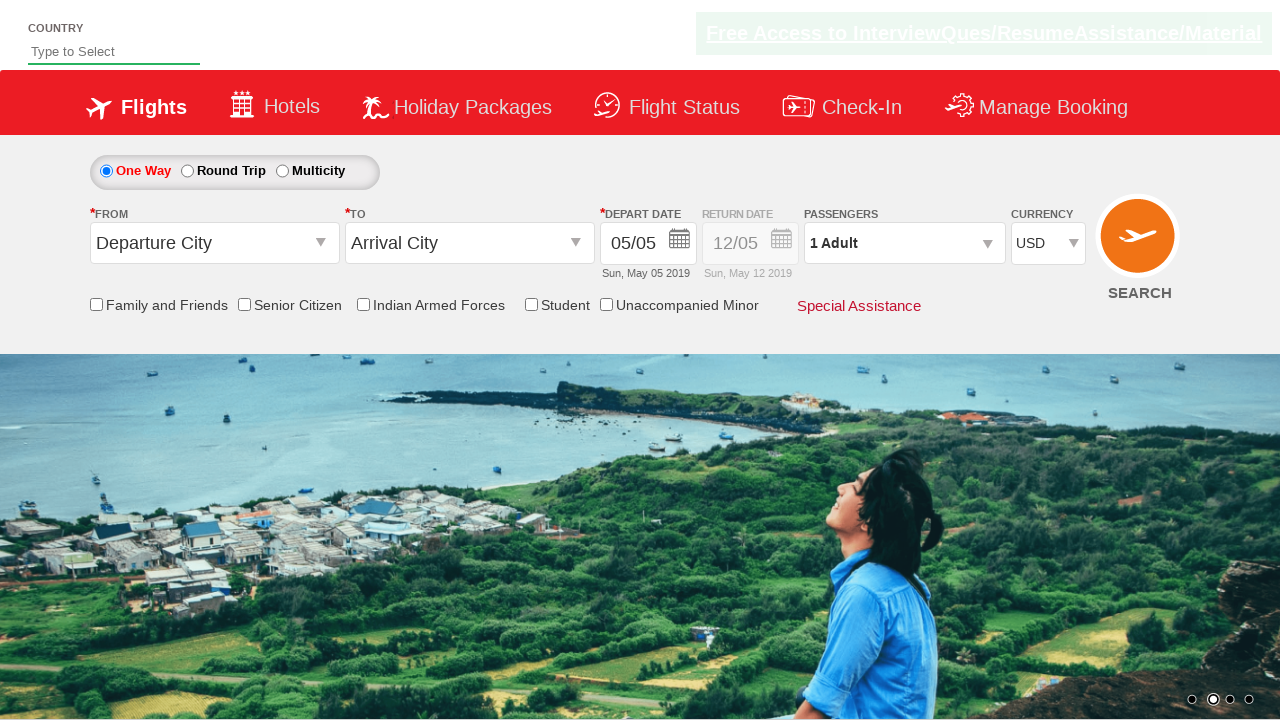

Selected AED currency by visible text on #ctl00_mainContent_DropDownListCurrency
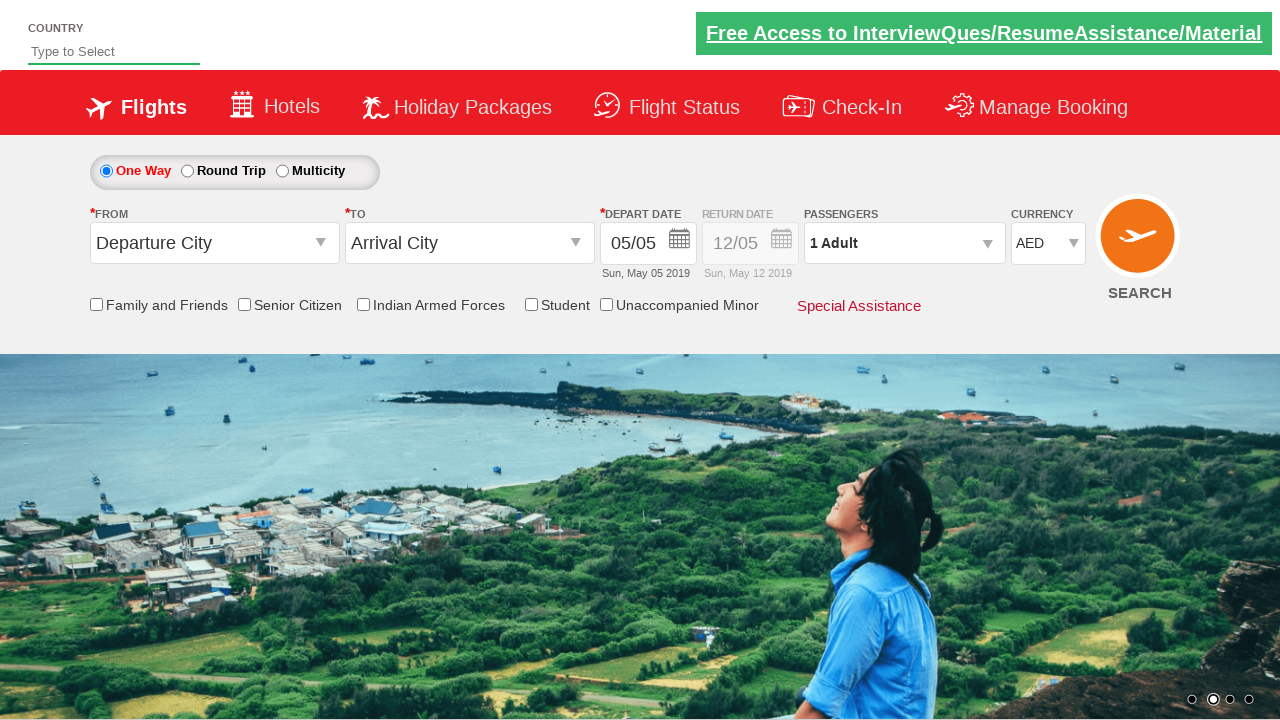

Selected INR currency by value on #ctl00_mainContent_DropDownListCurrency
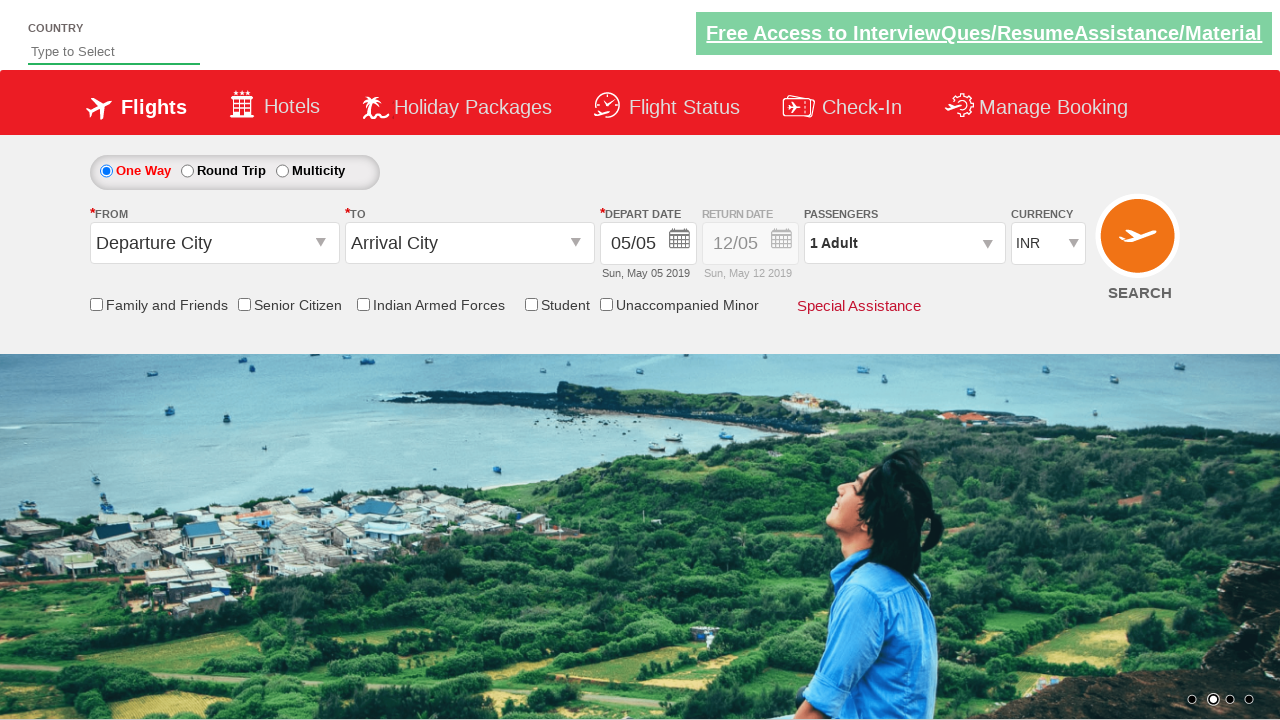

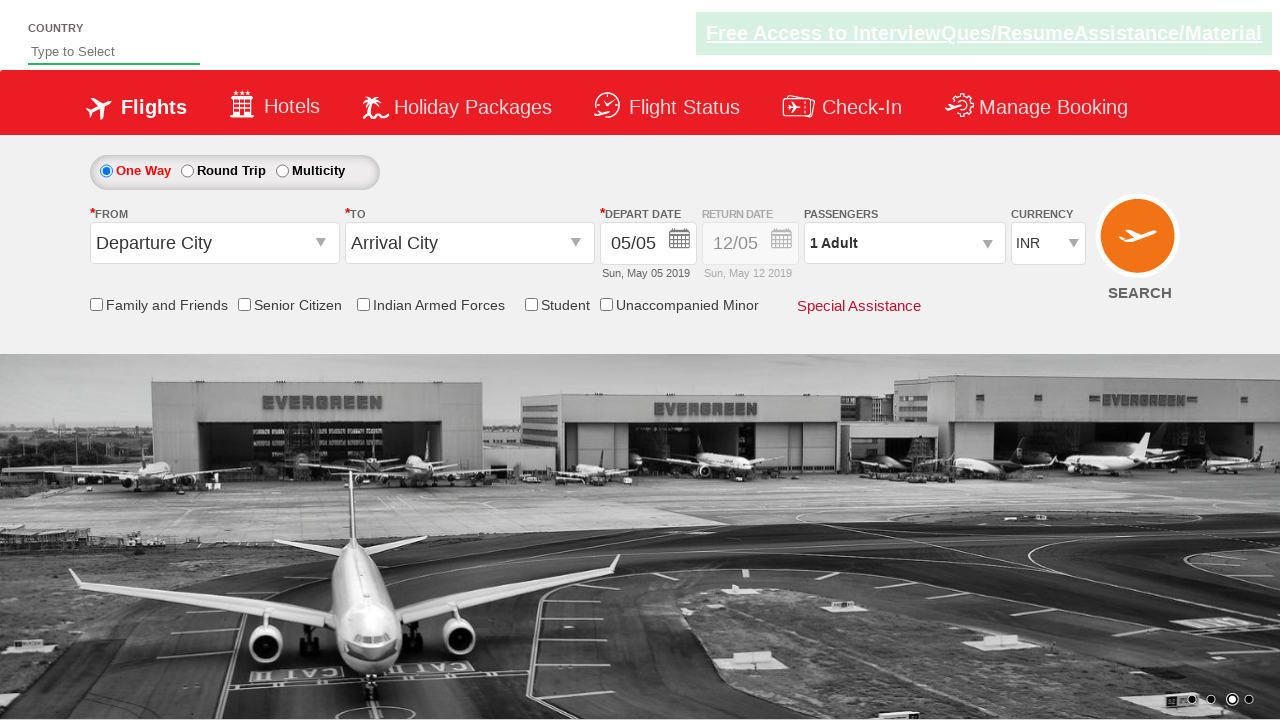